Tests editing a todo item by double-clicking and entering new text

Starting URL: https://demo.playwright.dev/todomvc

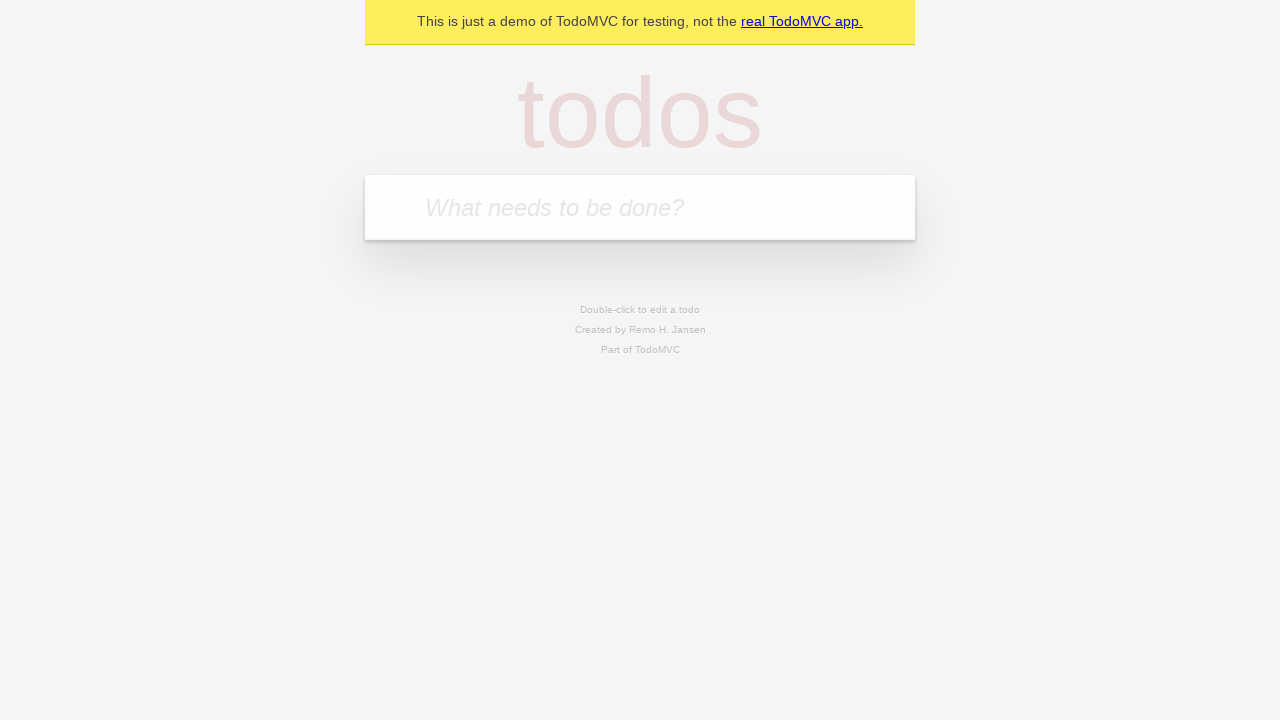

Filled new todo input with 'buy some cheese' on internal:attr=[placeholder="What needs to be done?"i]
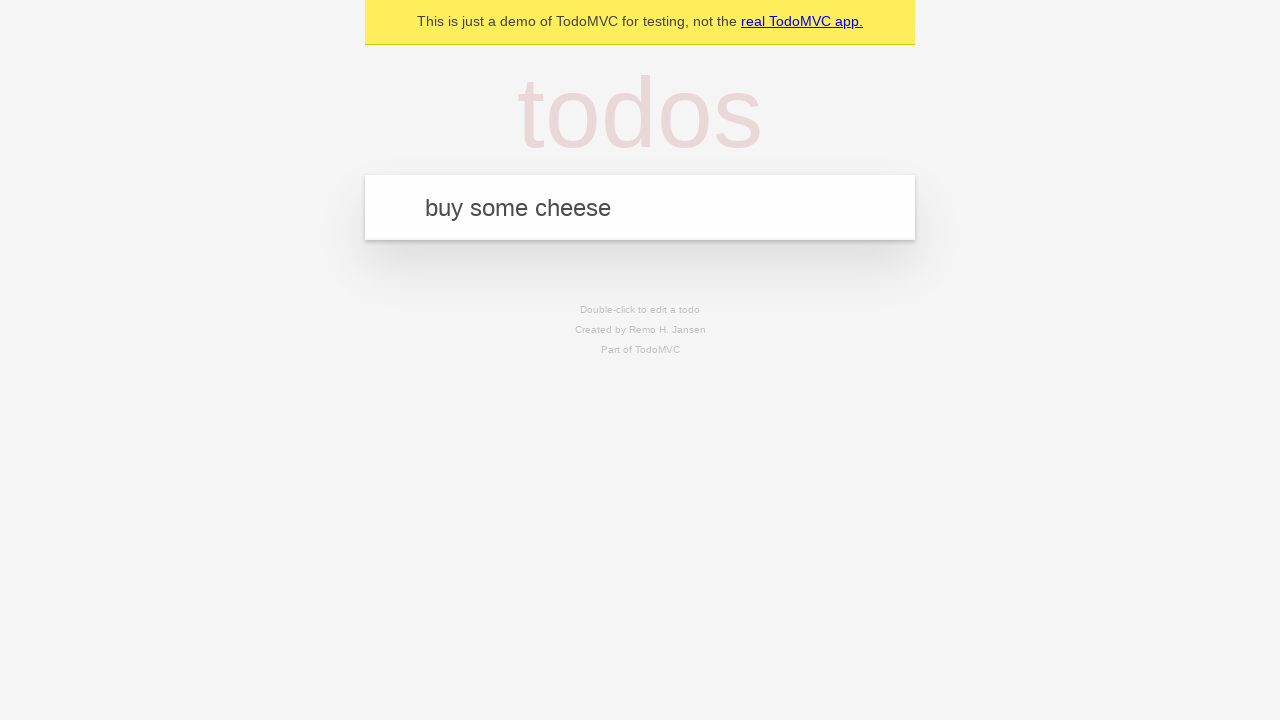

Pressed Enter to create todo 'buy some cheese' on internal:attr=[placeholder="What needs to be done?"i]
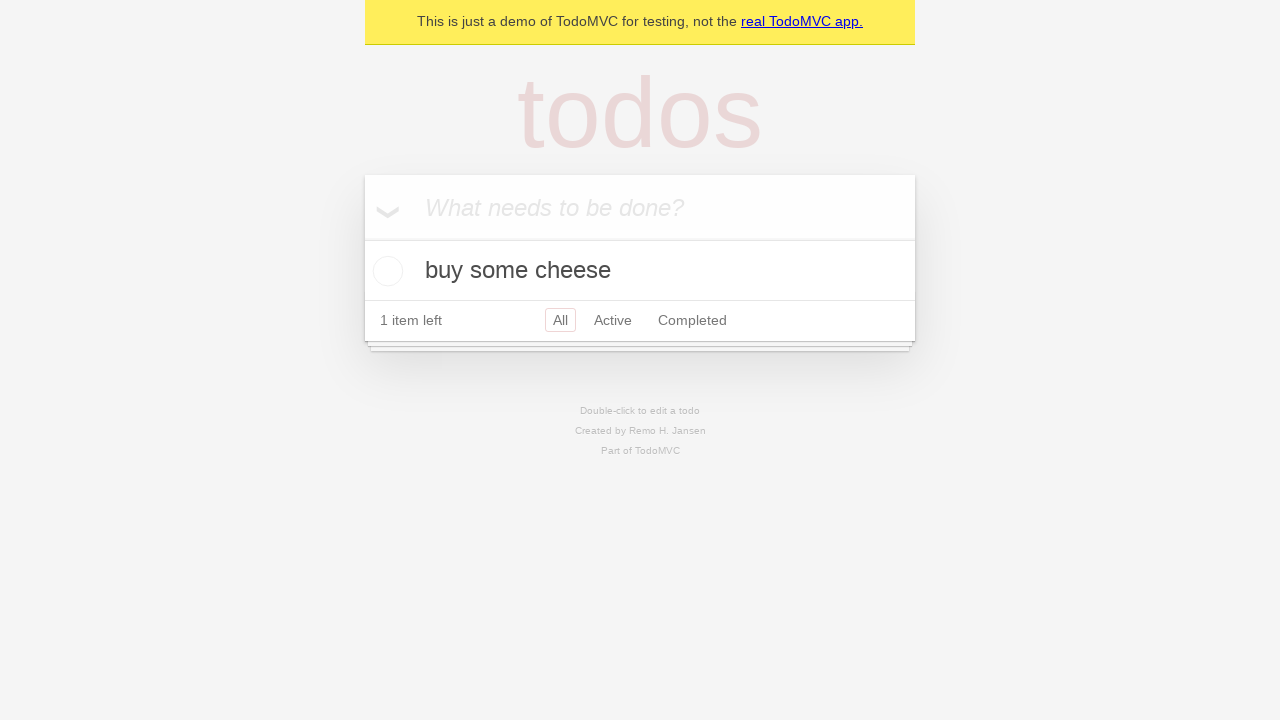

Filled new todo input with 'feed the cat' on internal:attr=[placeholder="What needs to be done?"i]
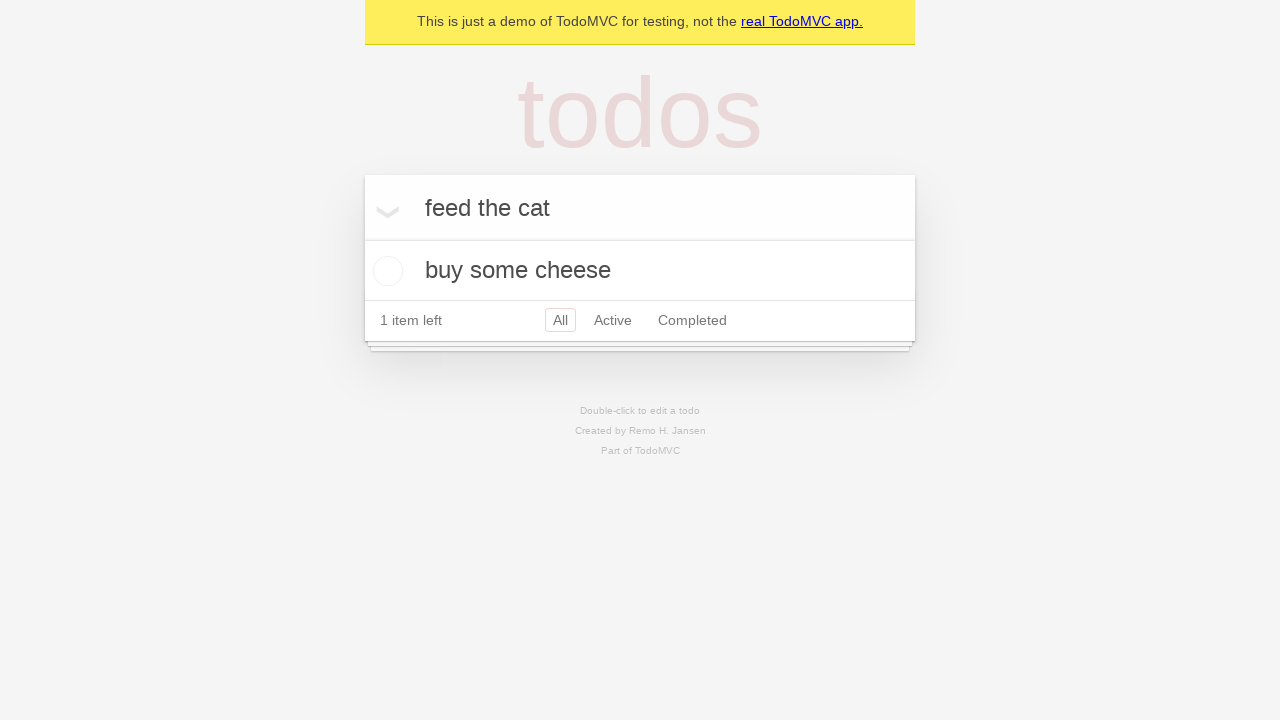

Pressed Enter to create todo 'feed the cat' on internal:attr=[placeholder="What needs to be done?"i]
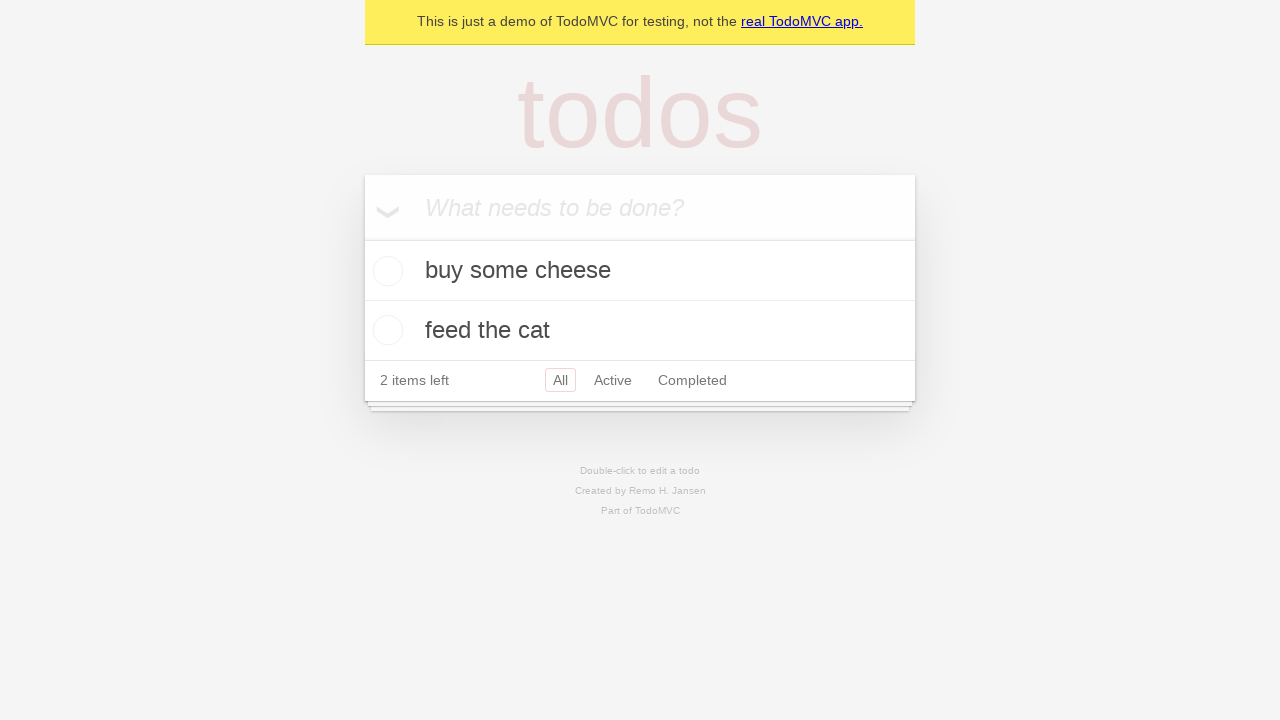

Filled new todo input with 'book a doctors appointment' on internal:attr=[placeholder="What needs to be done?"i]
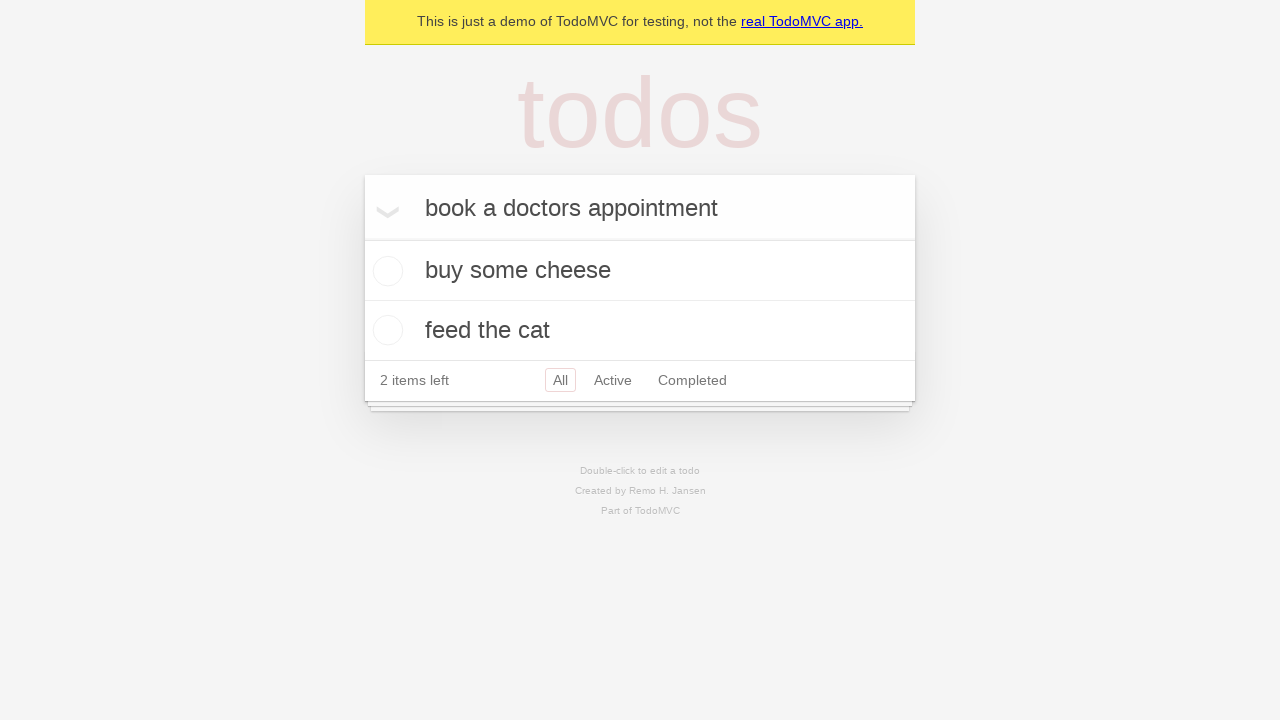

Pressed Enter to create todo 'book a doctors appointment' on internal:attr=[placeholder="What needs to be done?"i]
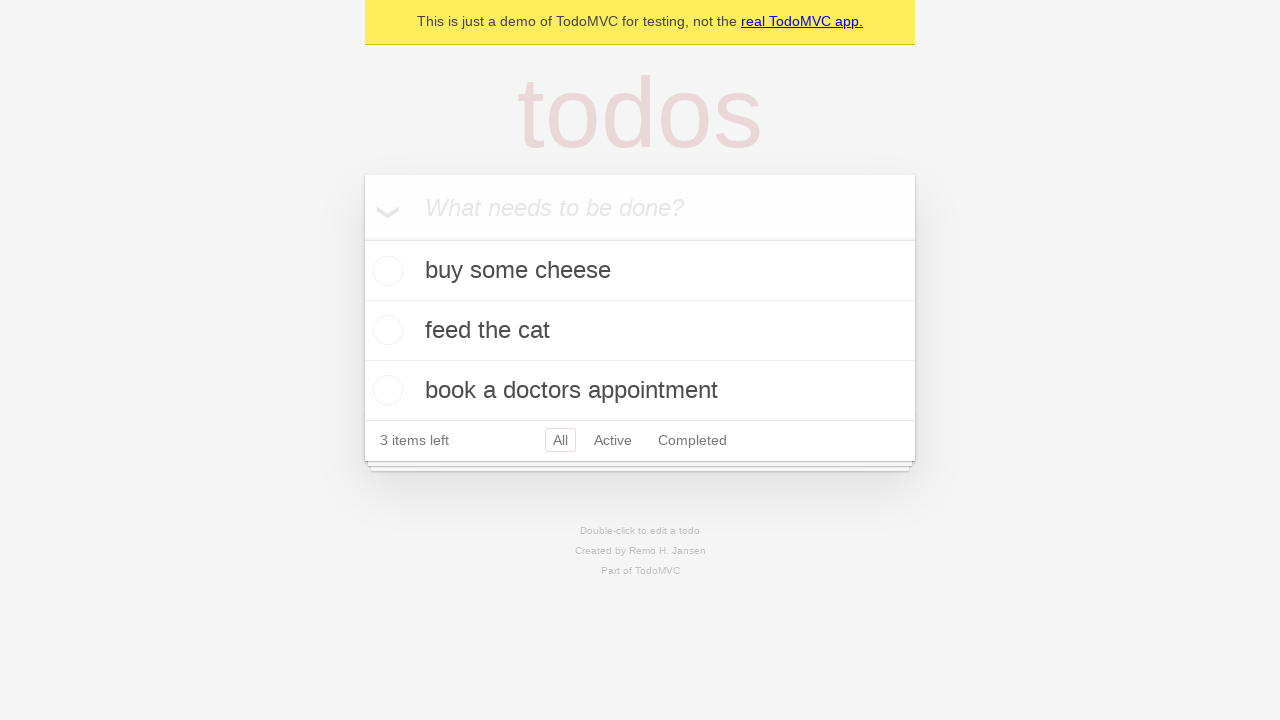

Located all todo items
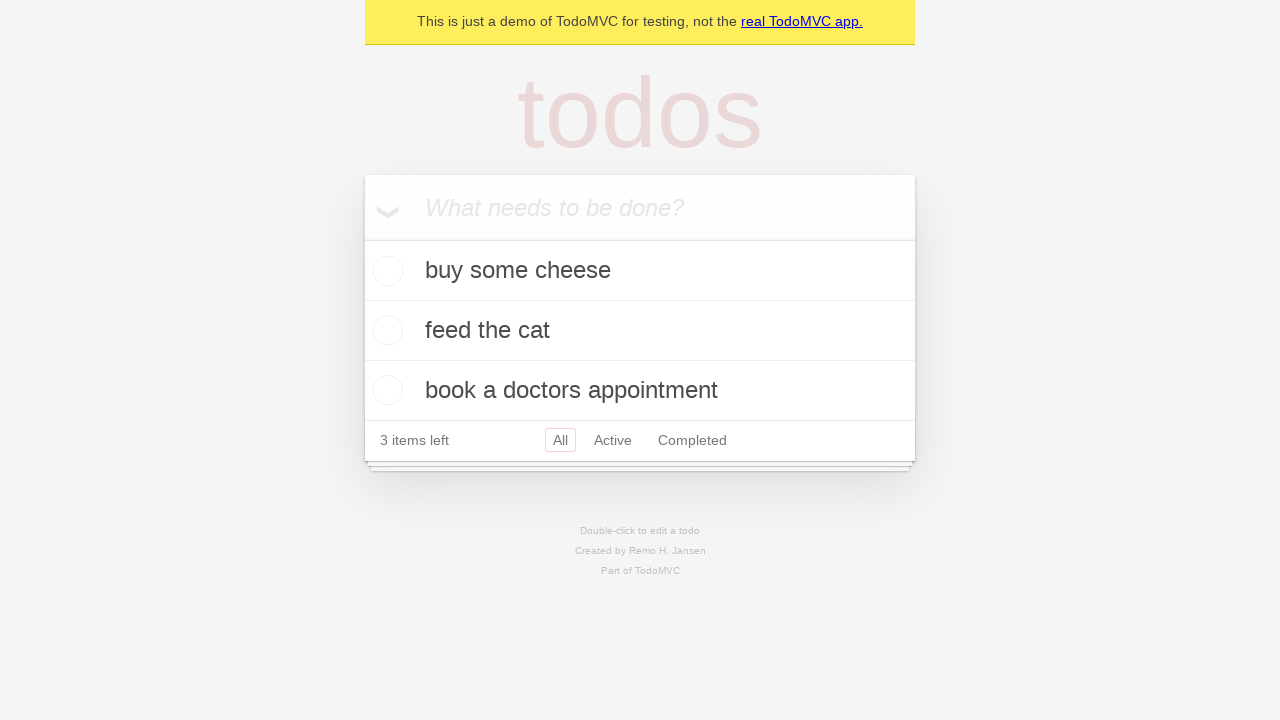

Selected the second todo item
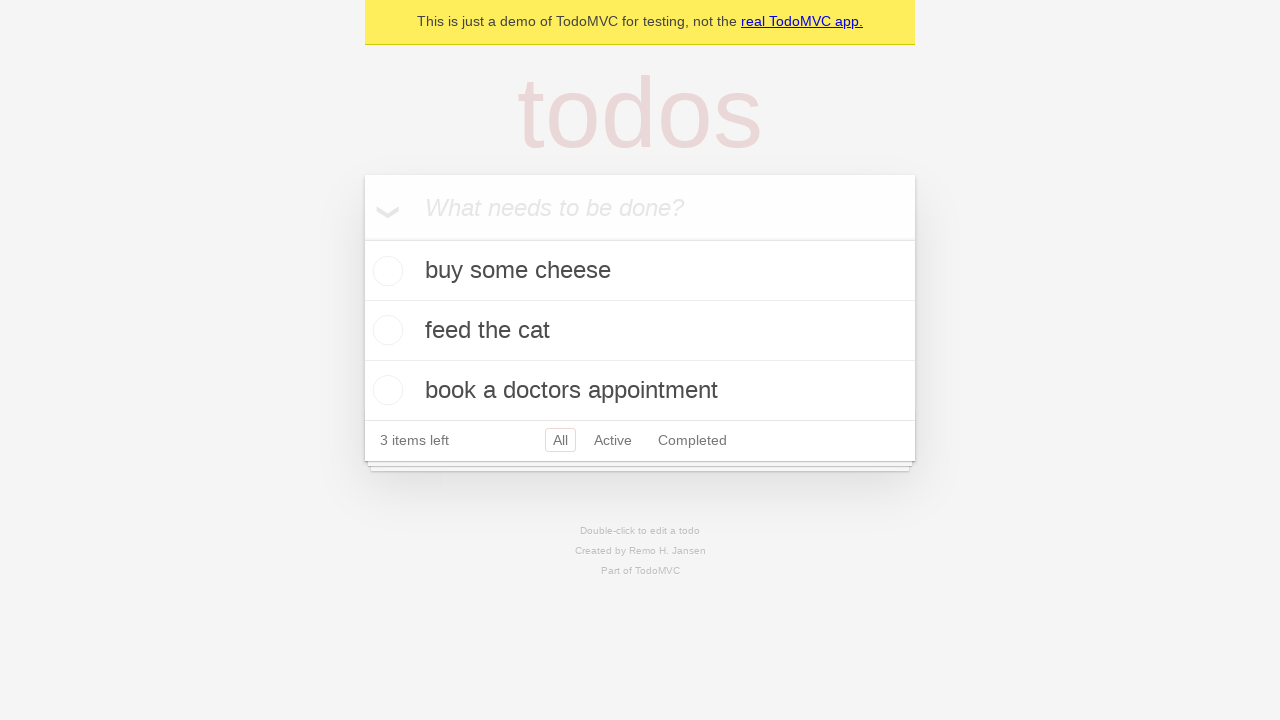

Double-clicked the second todo item to enter edit mode at (640, 331) on internal:testid=[data-testid="todo-item"s] >> nth=1
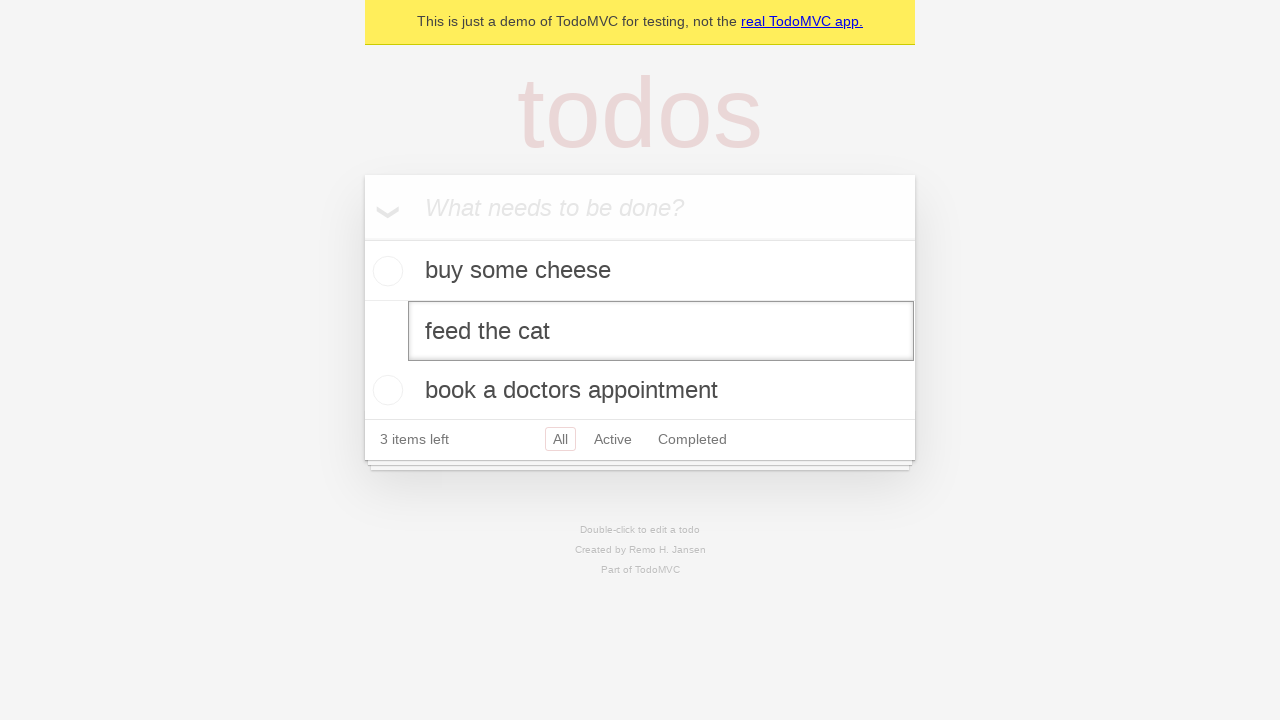

Filled edit textbox with 'buy some sausages' on internal:testid=[data-testid="todo-item"s] >> nth=1 >> internal:role=textbox[nam
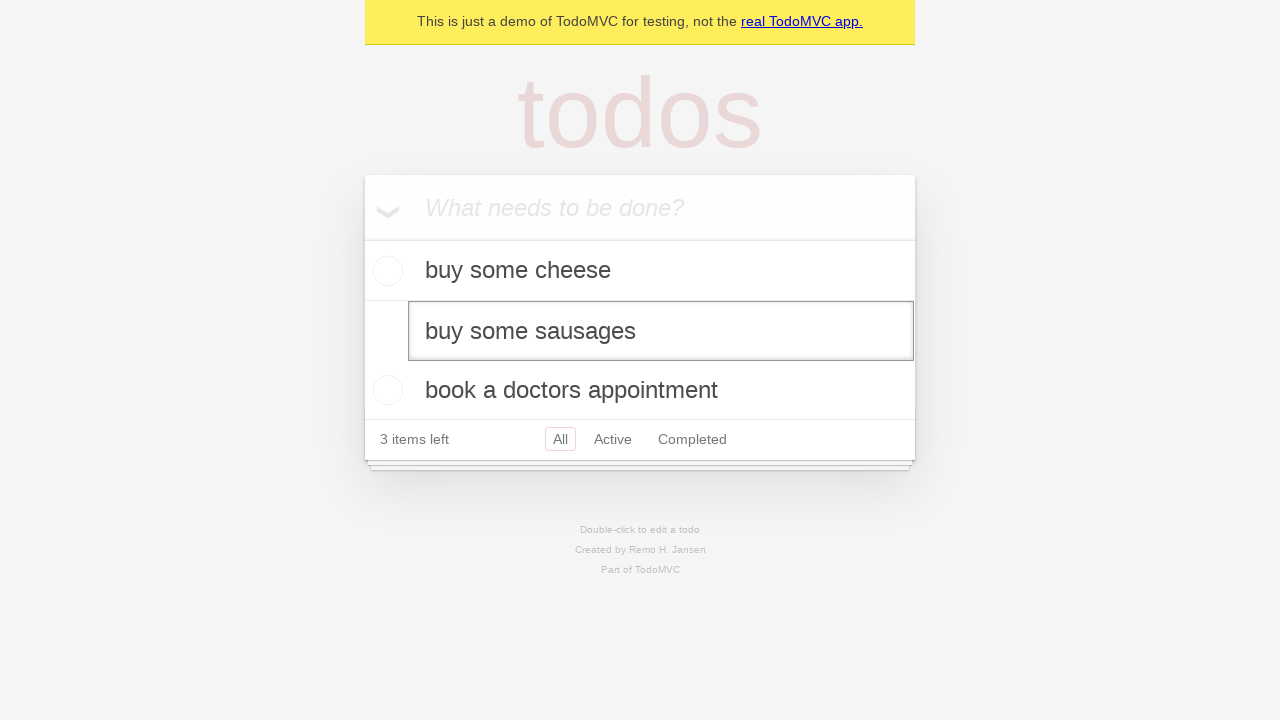

Pressed Enter to confirm the edited todo text on internal:testid=[data-testid="todo-item"s] >> nth=1 >> internal:role=textbox[nam
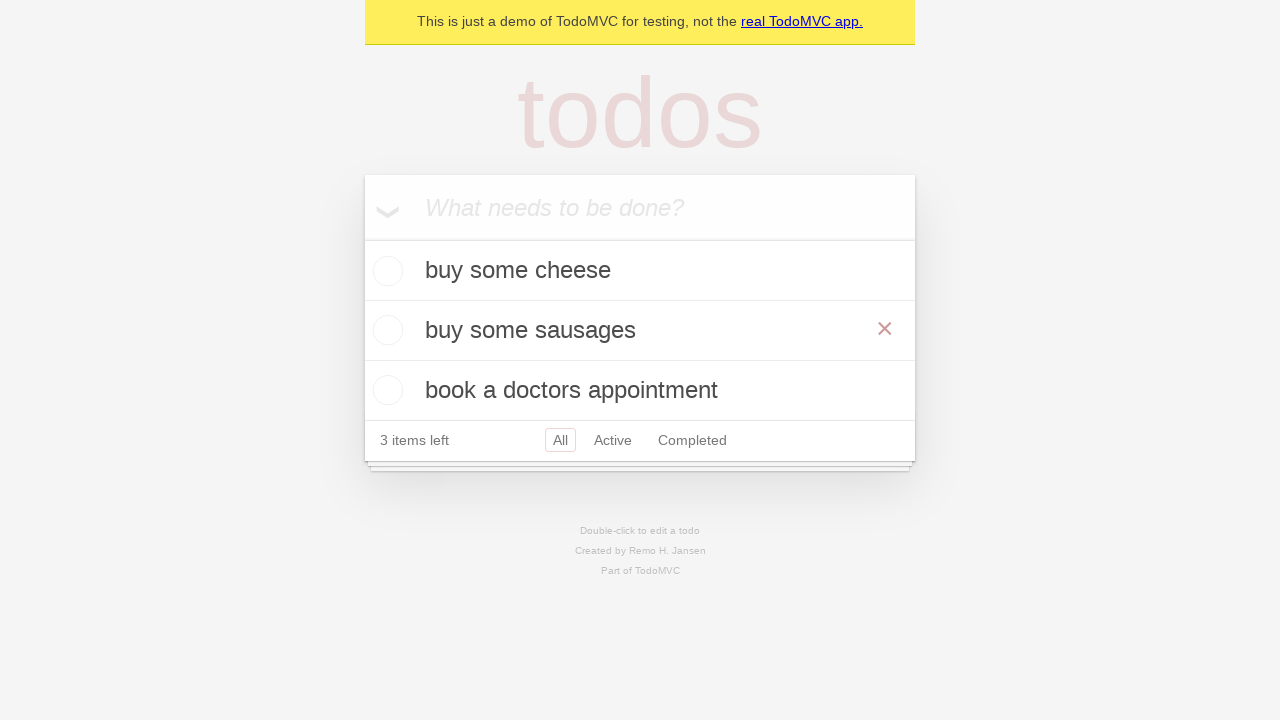

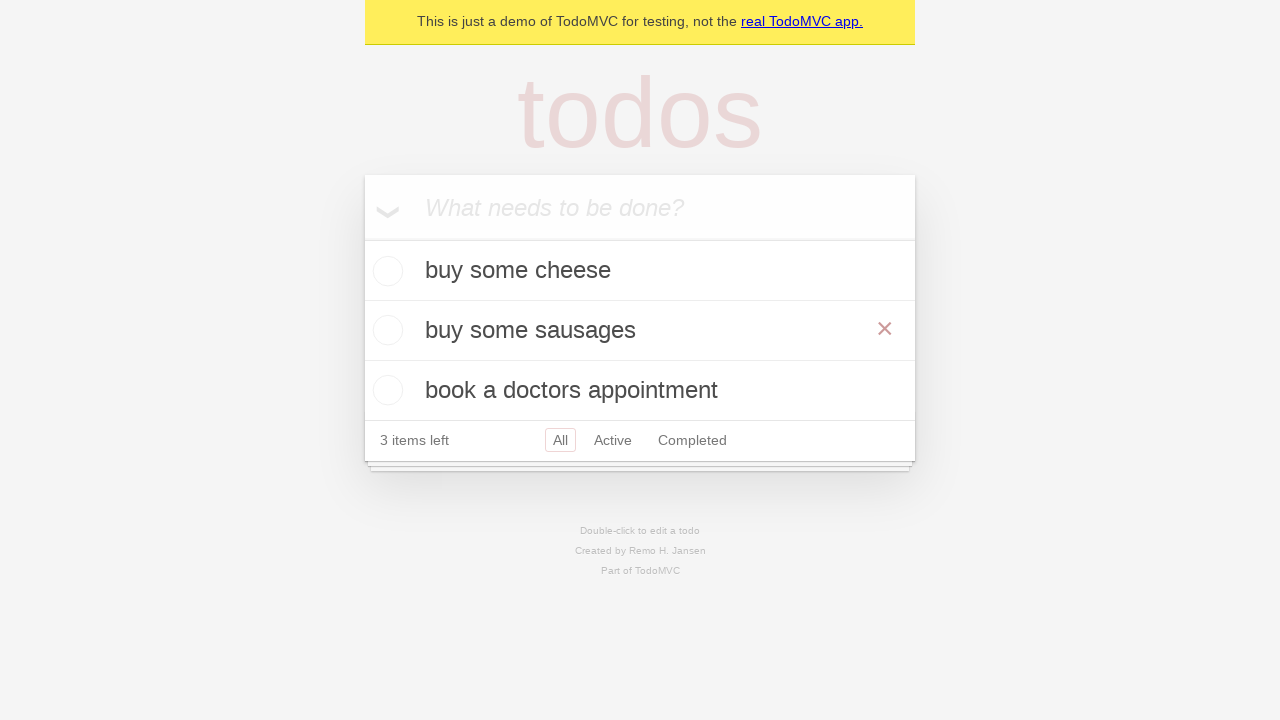